Demonstrates various scrolling techniques on a webpage including scroll into view, scroll by pixel, and scroll to bottom

Starting URL: https://www.techlistic.com/p/selenium-practice-form.html

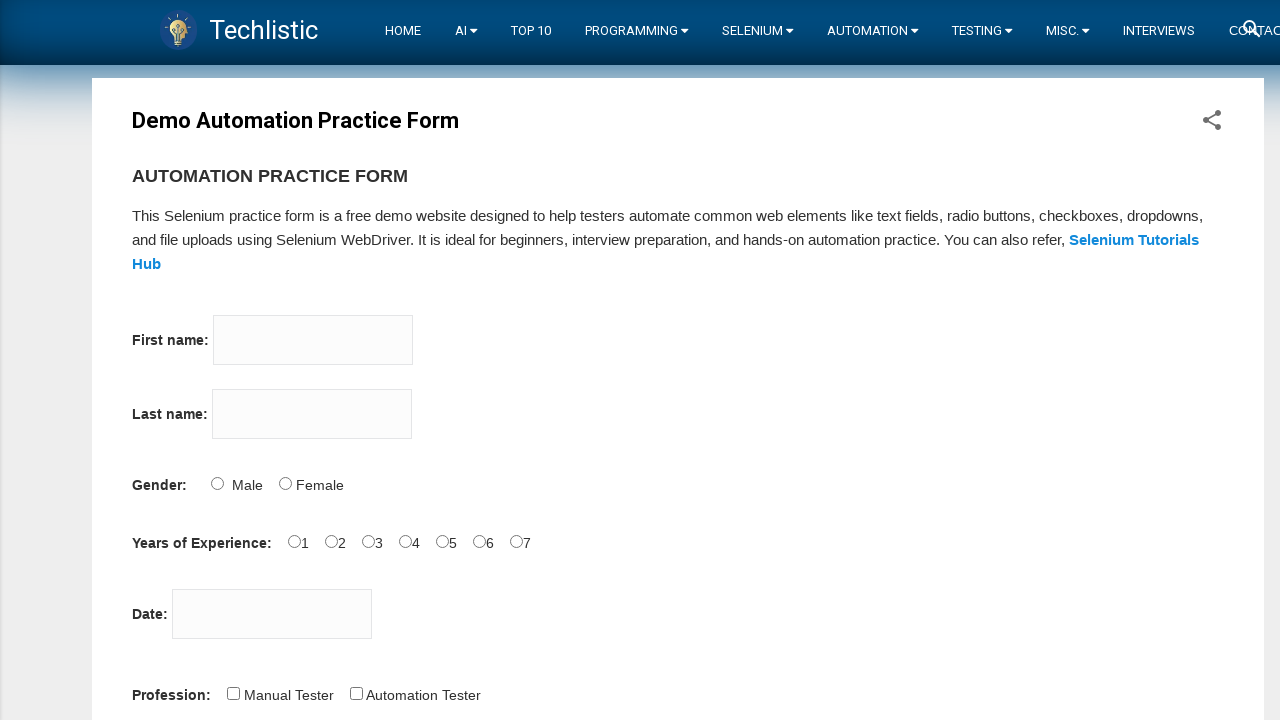

Scrolled submit button into view
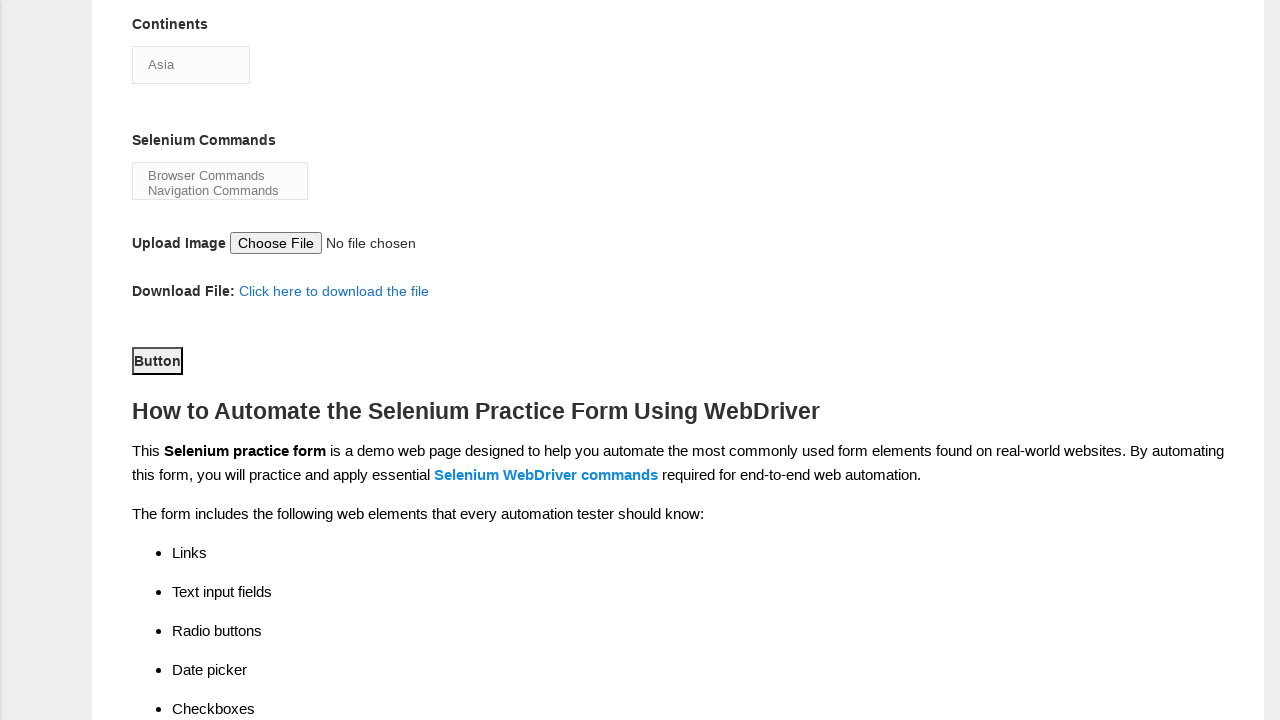

Scrolled up by 100 pixels
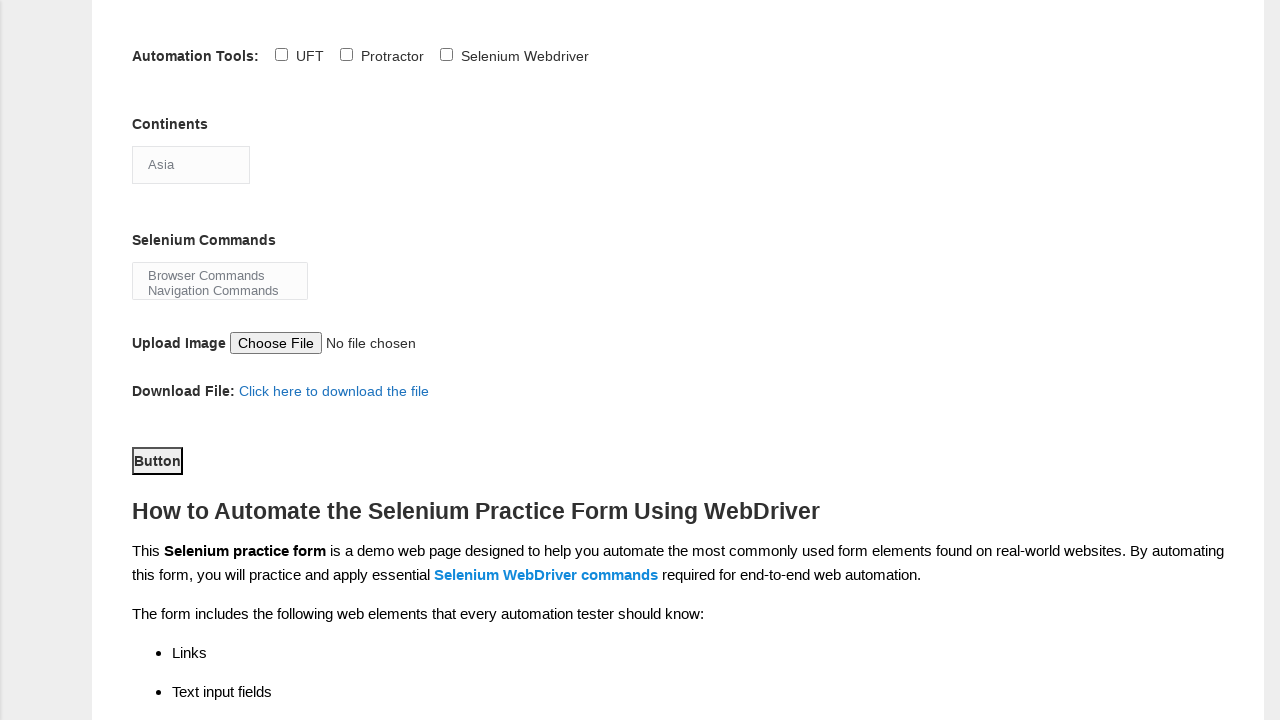

Scrolled to bottom of the page
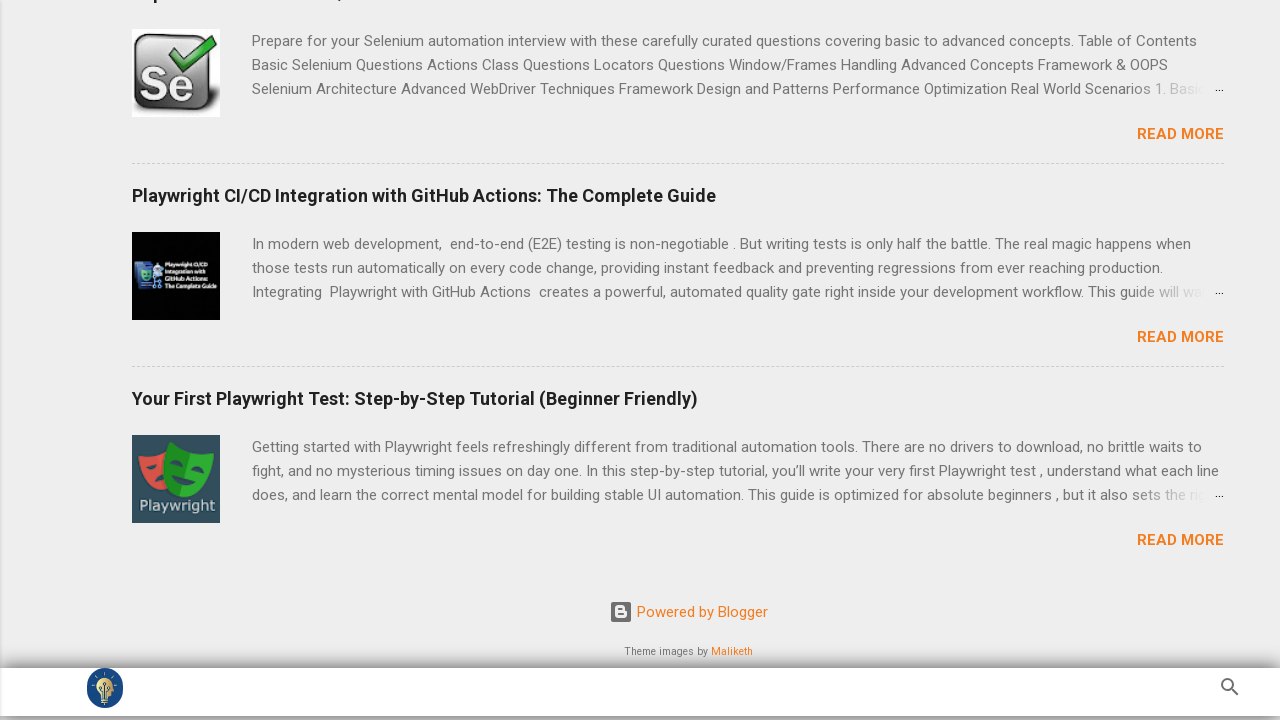

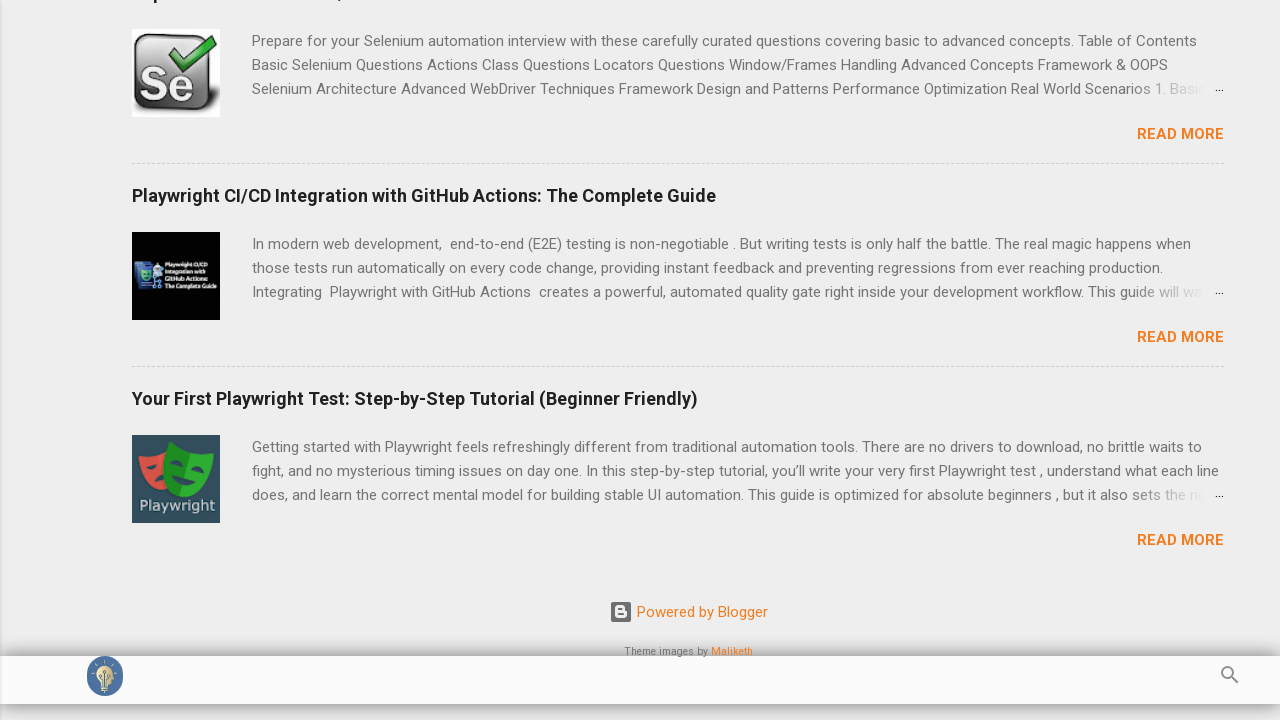